Tests creating a new paste on Pastebin by filling in the title, selecting Bash syntax highlighting, setting 10-minute expiration, entering code content, and submitting the form

Starting URL: https://pastebin.com/

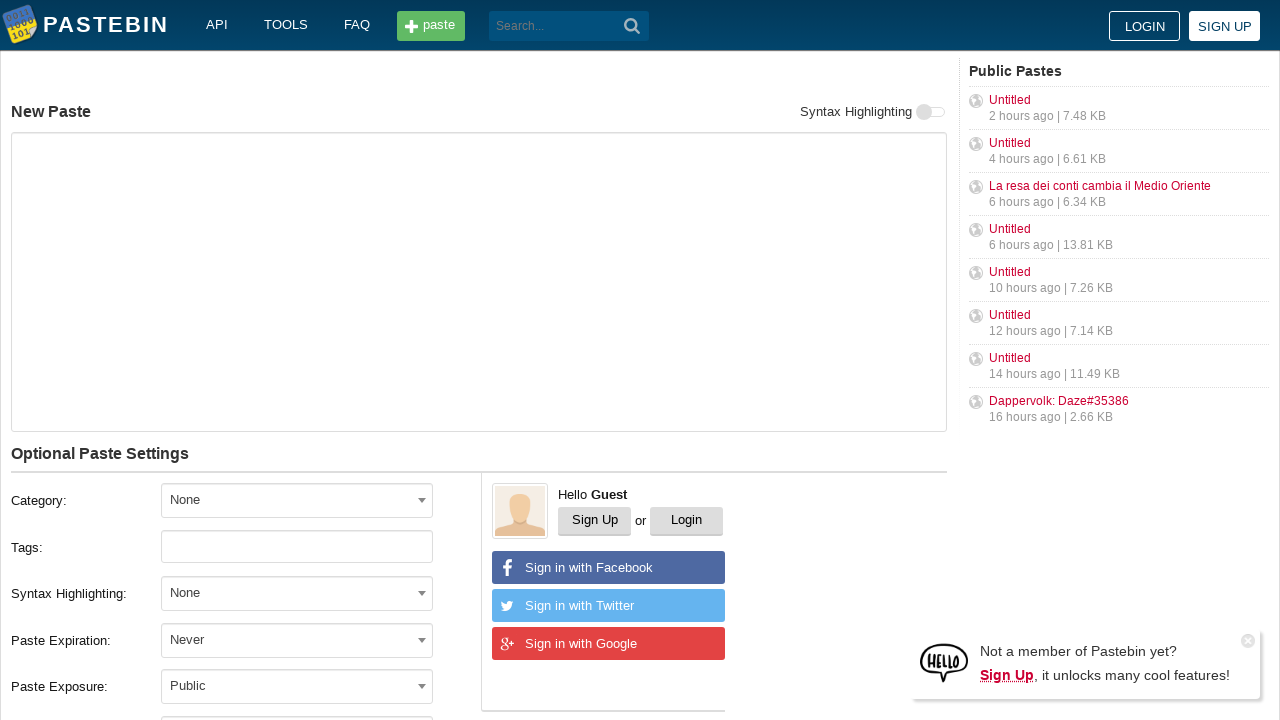

Filled paste title with 'Sample Bash Script' on #postform-name
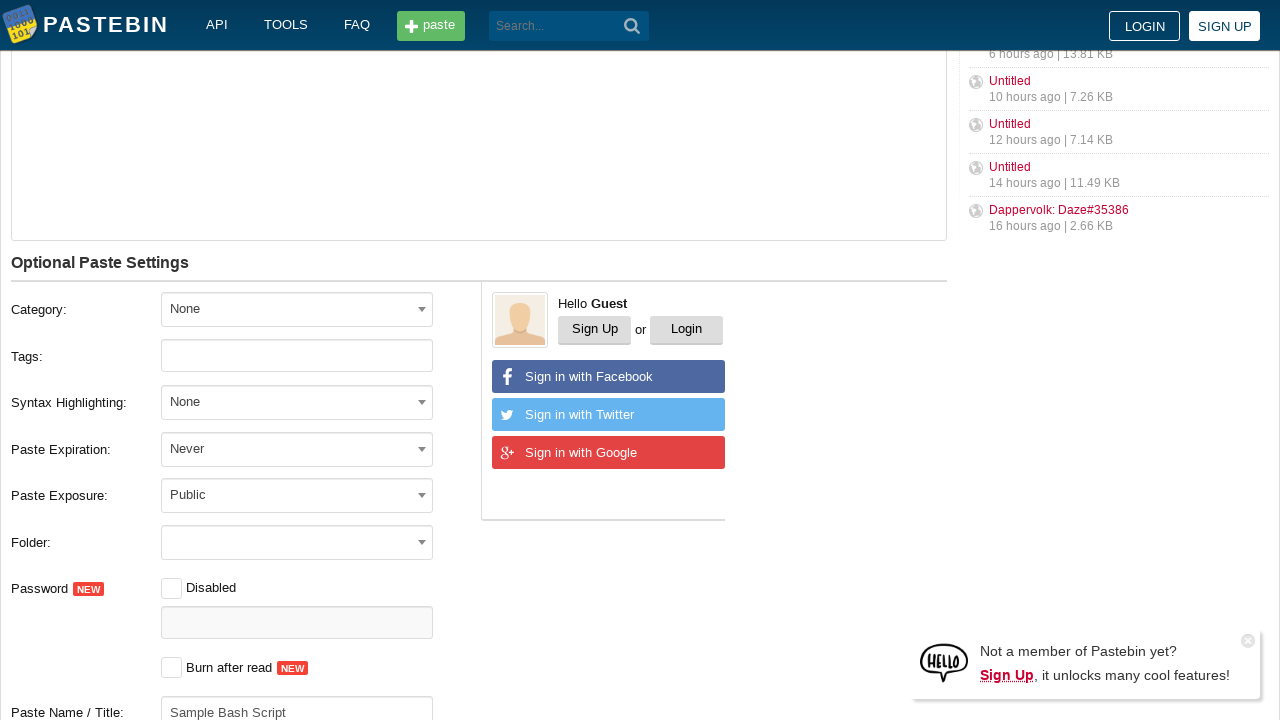

Clicked syntax highlighting dropdown at (297, 402) on #select2-postform-format-container
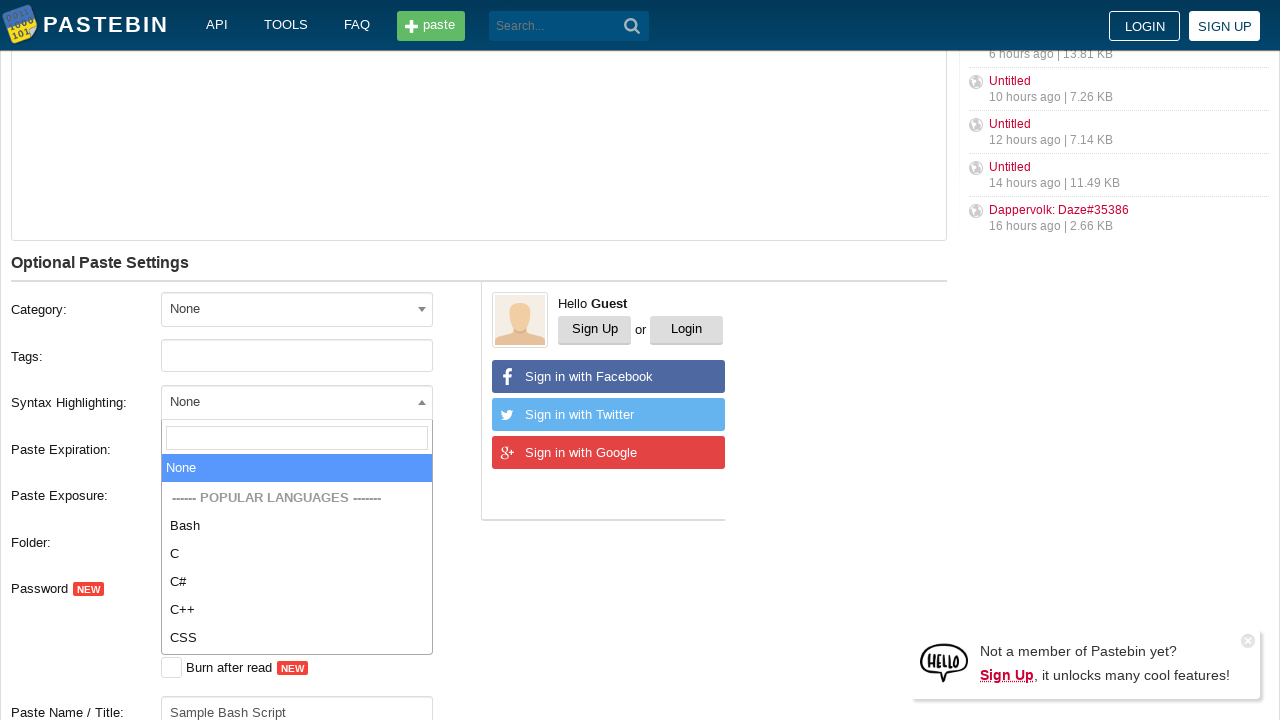

Selected Bash syntax highlighting at (297, 526) on xpath=//ul/li[text()[contains(.,'Bash')]]
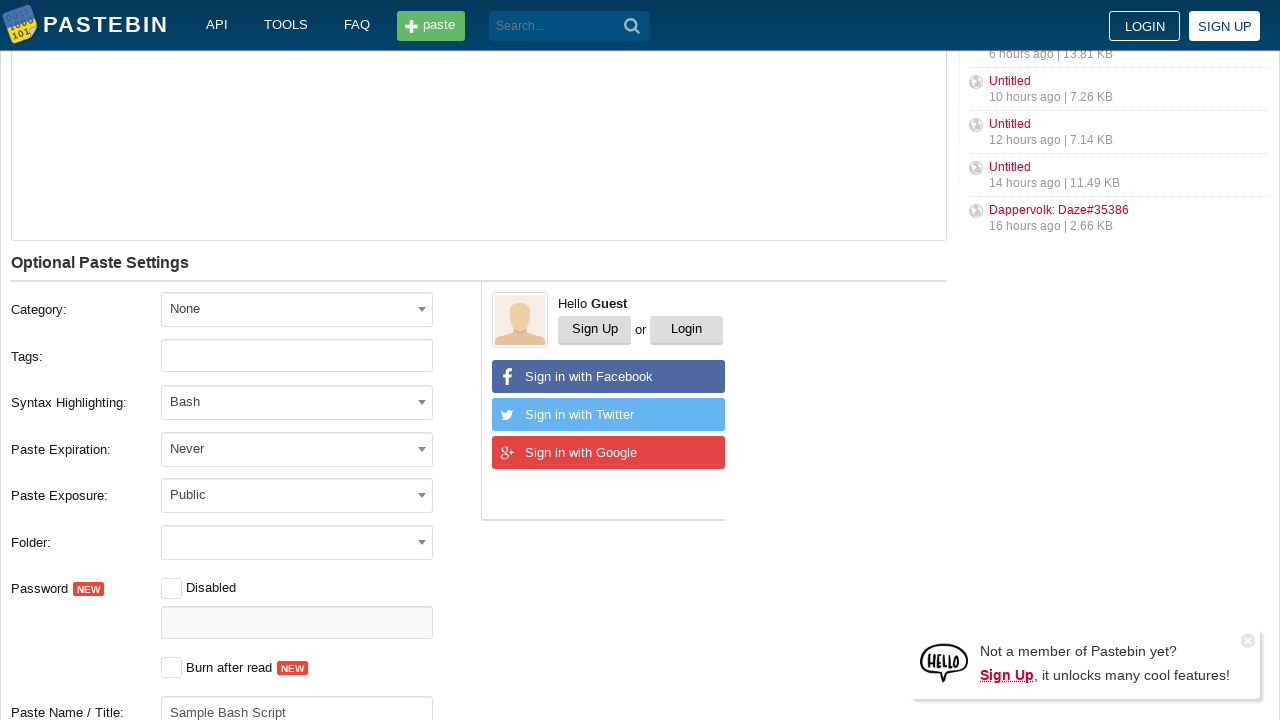

Clicked expiration dropdown at (297, 448) on #select2-postform-expiration-container
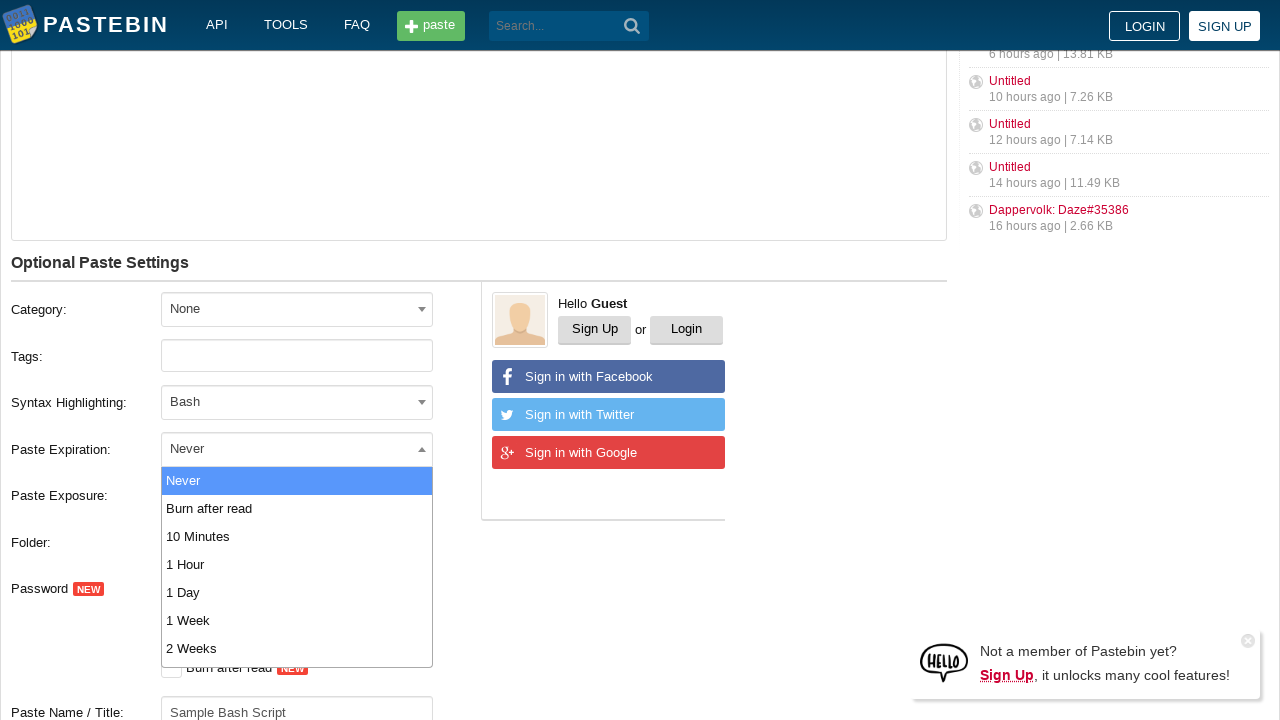

Selected 10 Minutes expiration at (297, 536) on xpath=//ul/li[text()[contains(.,'10 Minutes')]]
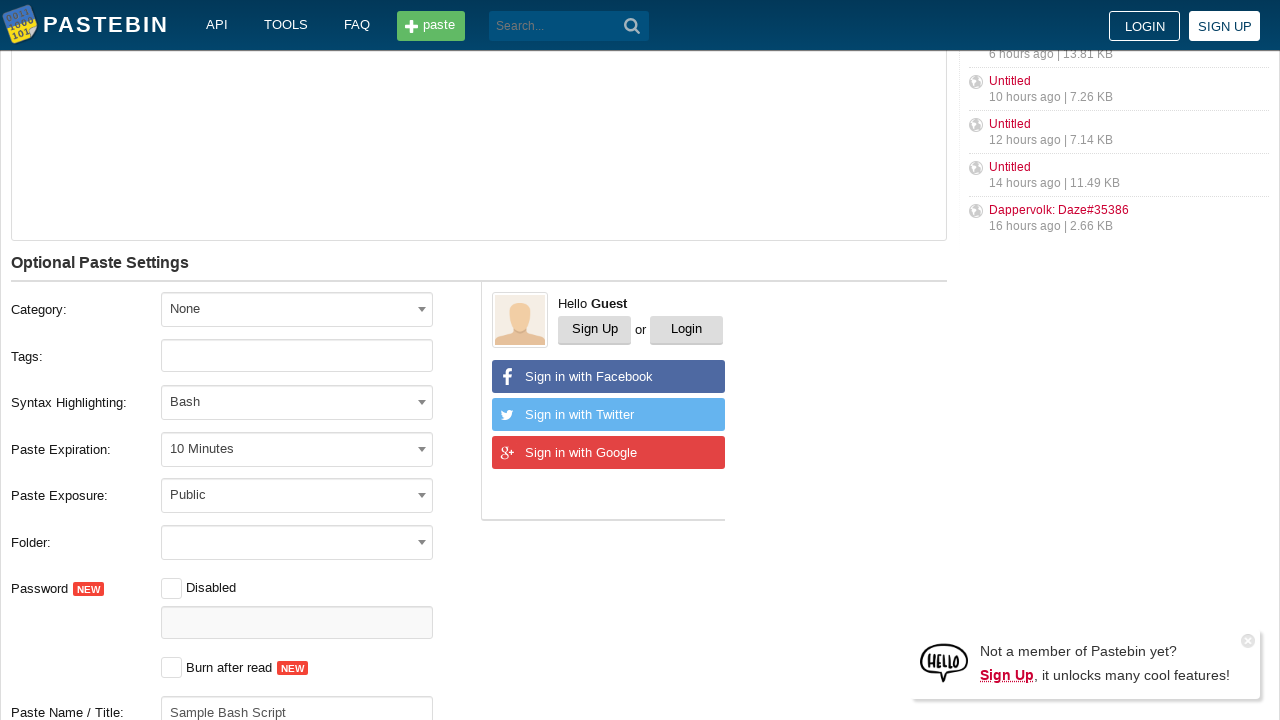

Filled code content with Bash script on #postform-text
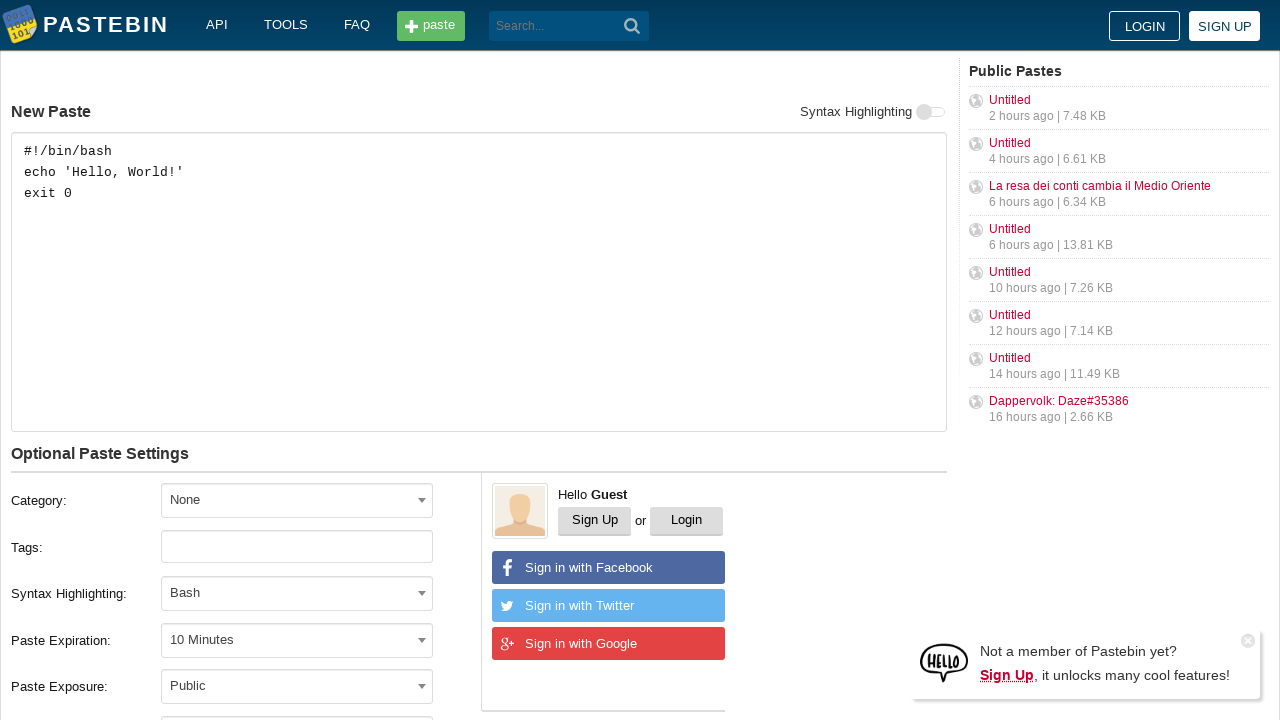

Clicked submit button to create paste at (632, 26) on button[type='submit']
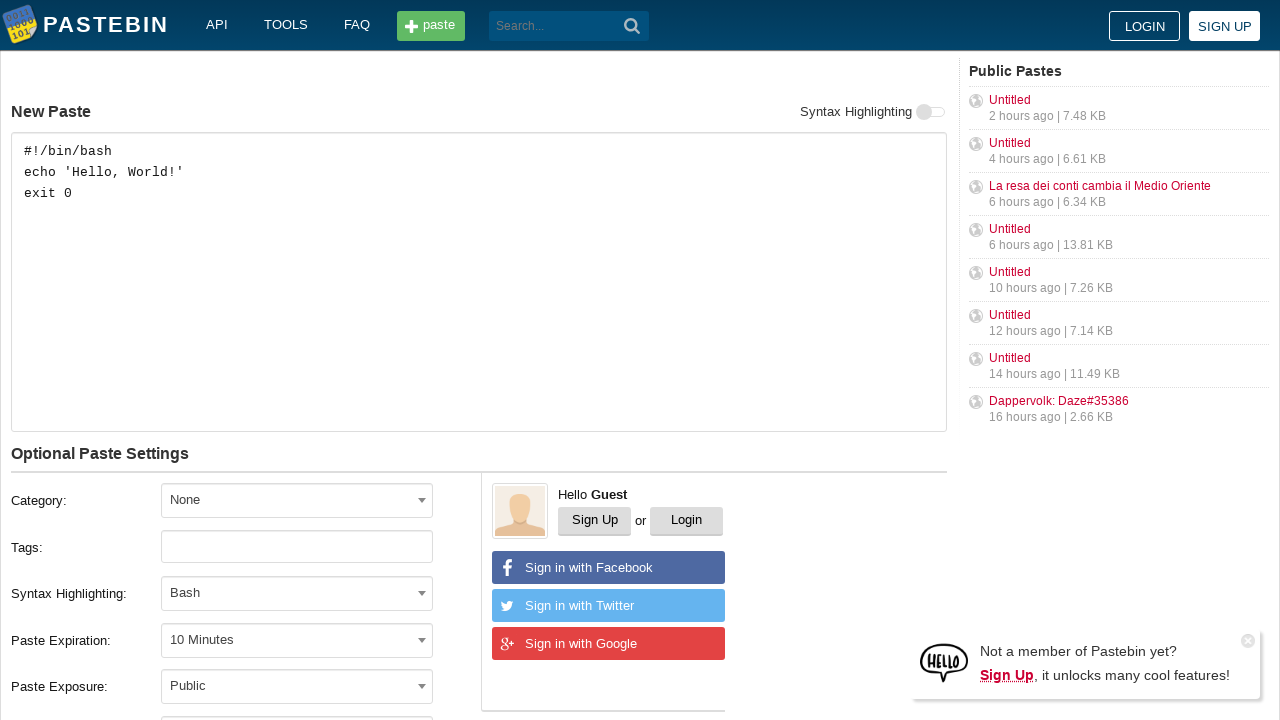

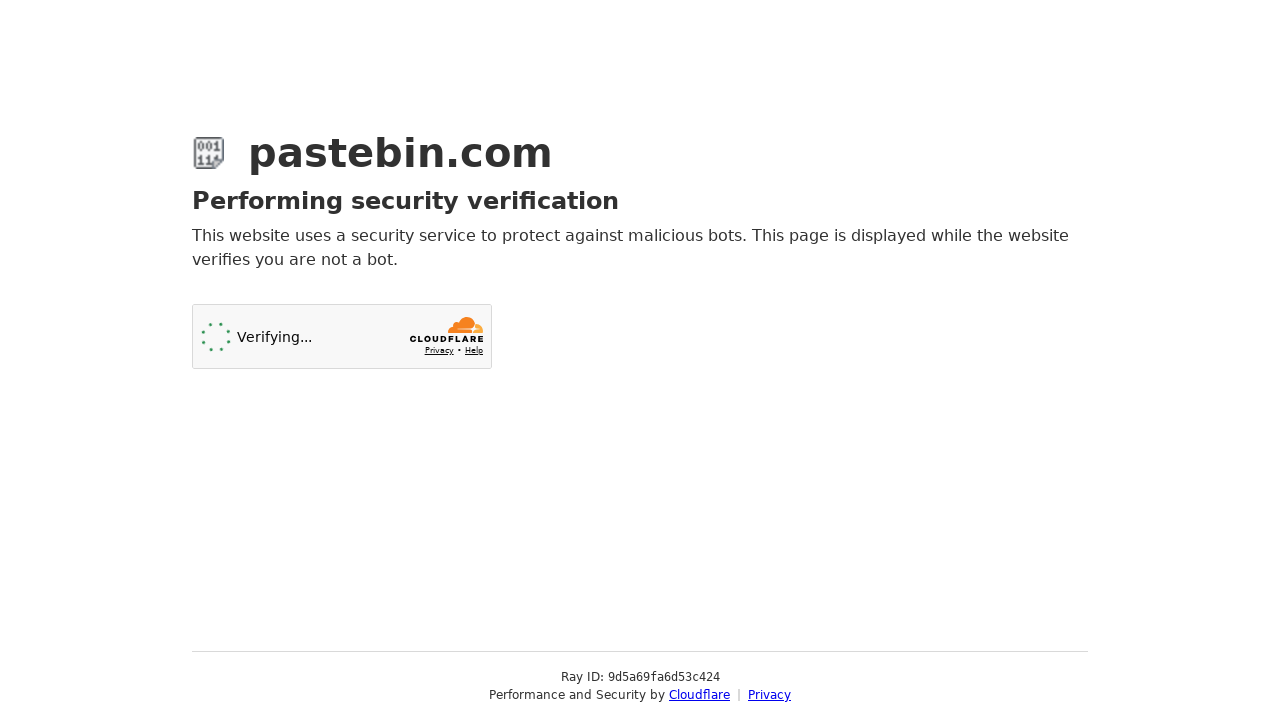